Tests multiple calculator operations including multiplication, square root, and cosine functions with navigation

Starting URL: http://vanilton.net/calculatorSoapPHP/

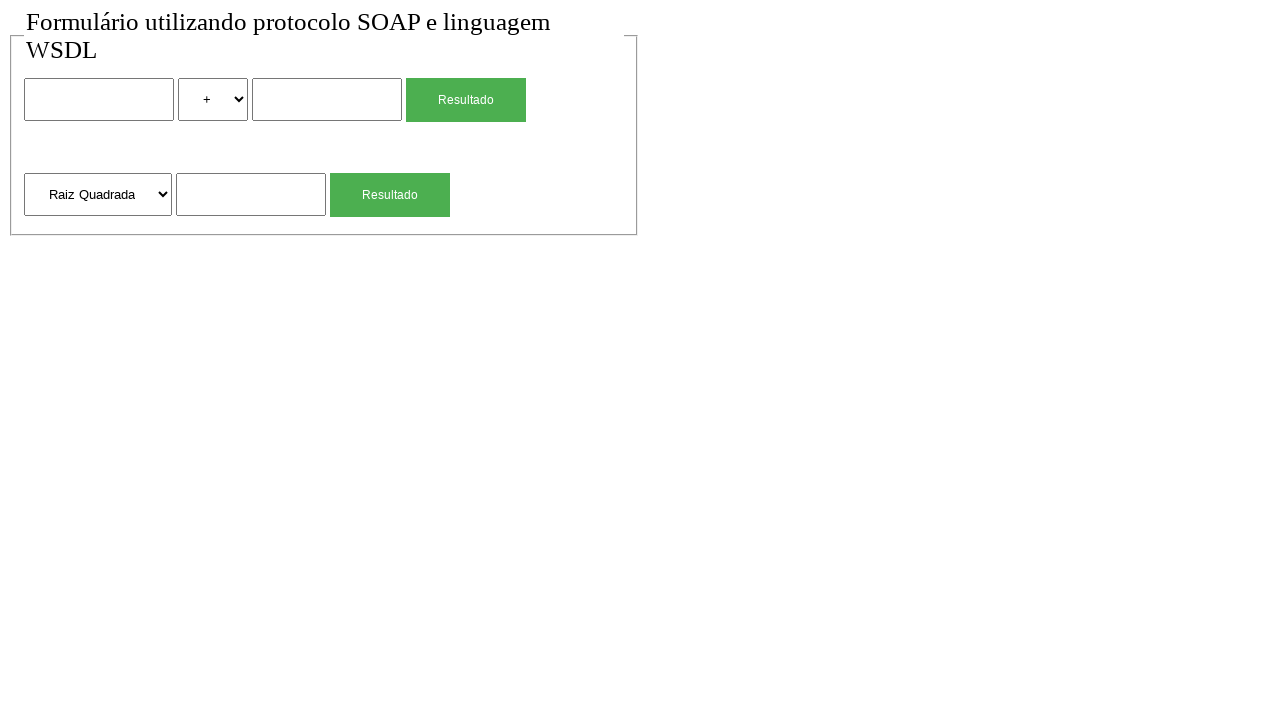

Set default timeout to 5000ms
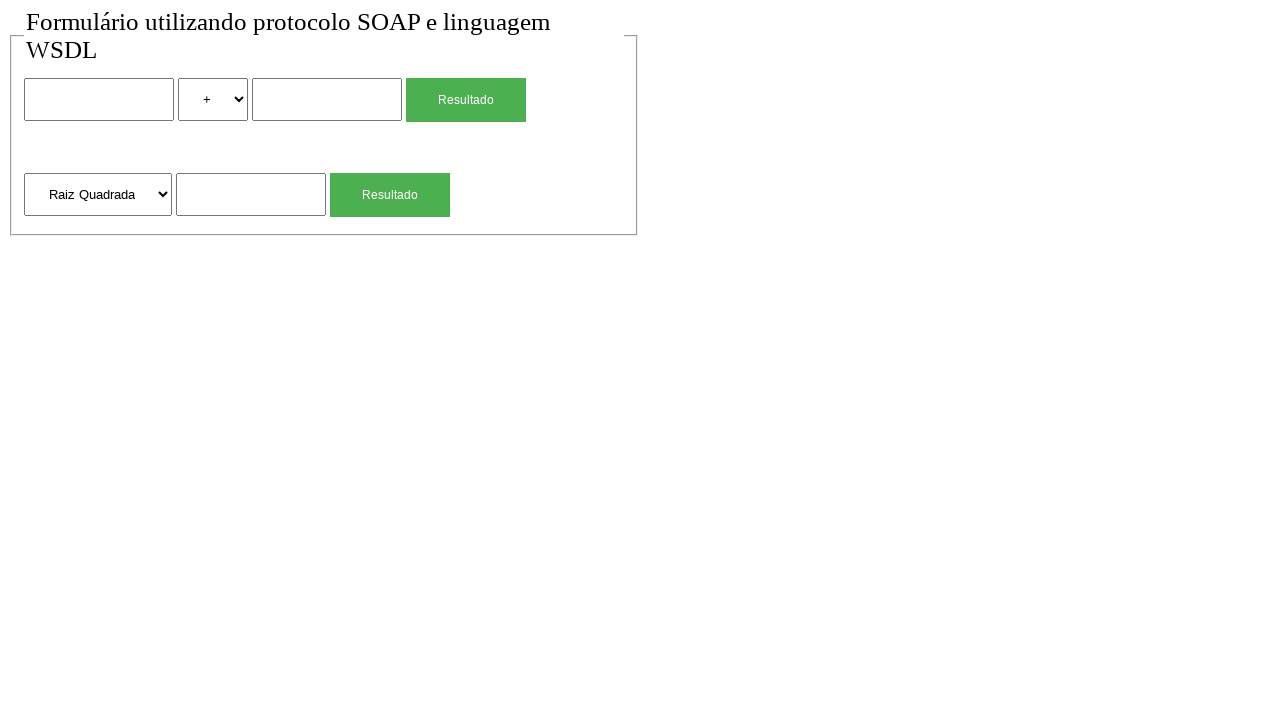

Entered first operand '2' for multiplication on input >> nth=0
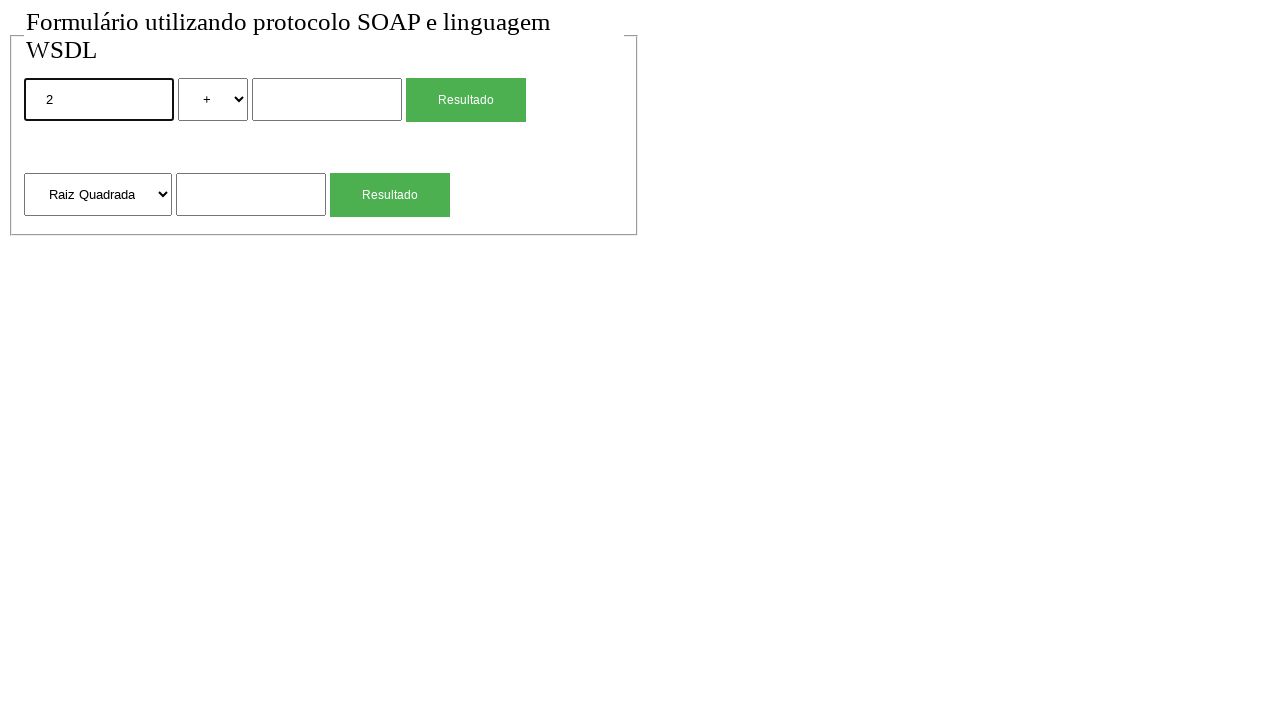

Selected multiplication operator '*' on select:has-text("*")
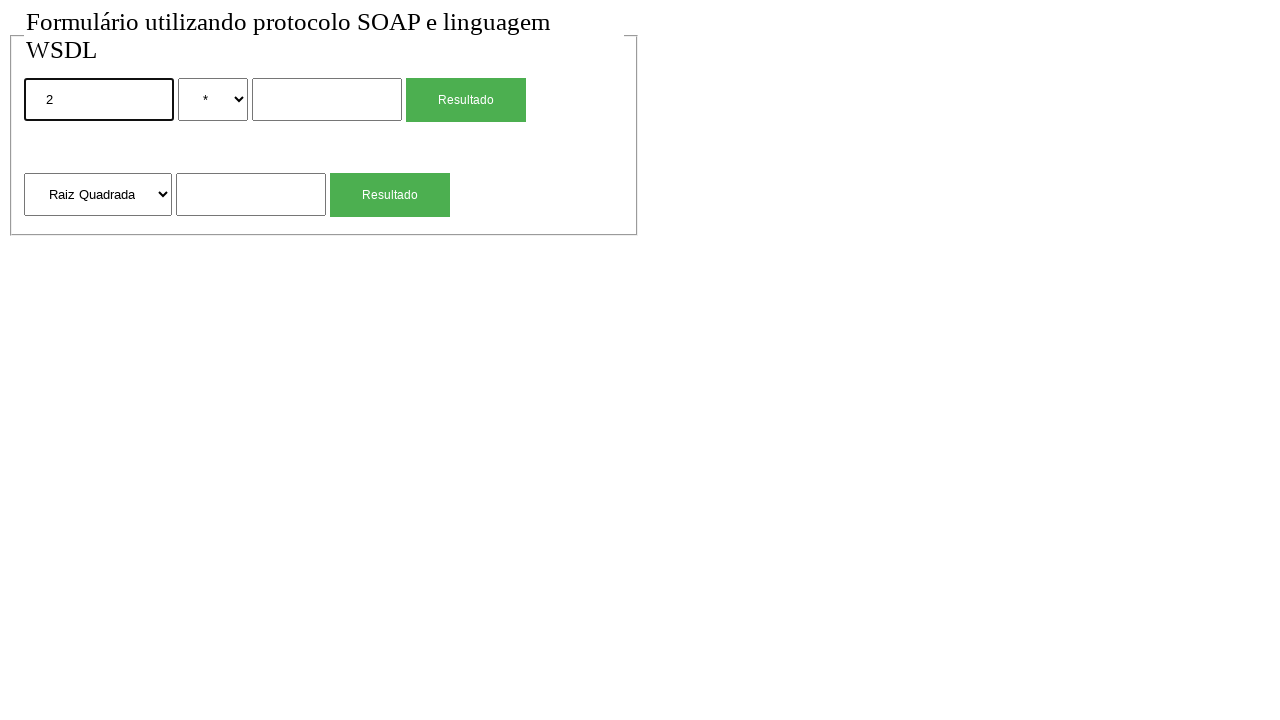

Entered second operand '4' for multiplication on input >> nth=1
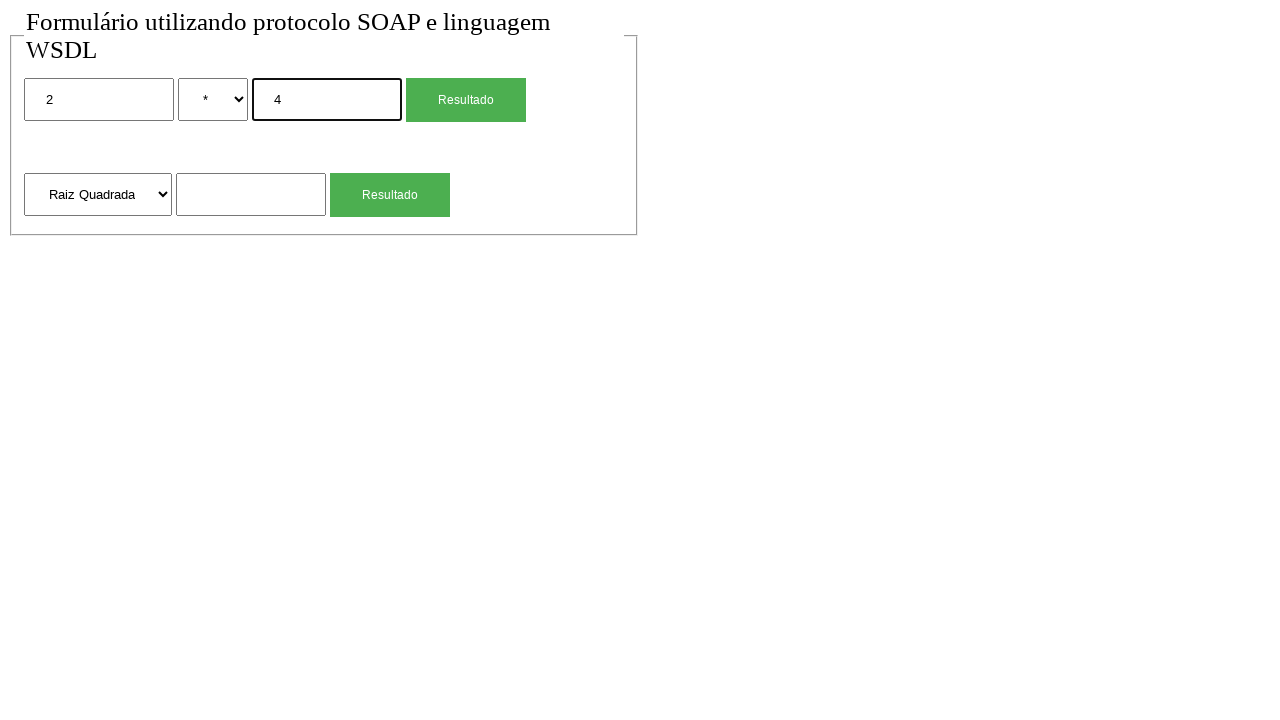

Clicked Resultado button to calculate multiplication (2 * 4) at (466, 100) on input[value='Resultado'] >> nth=0
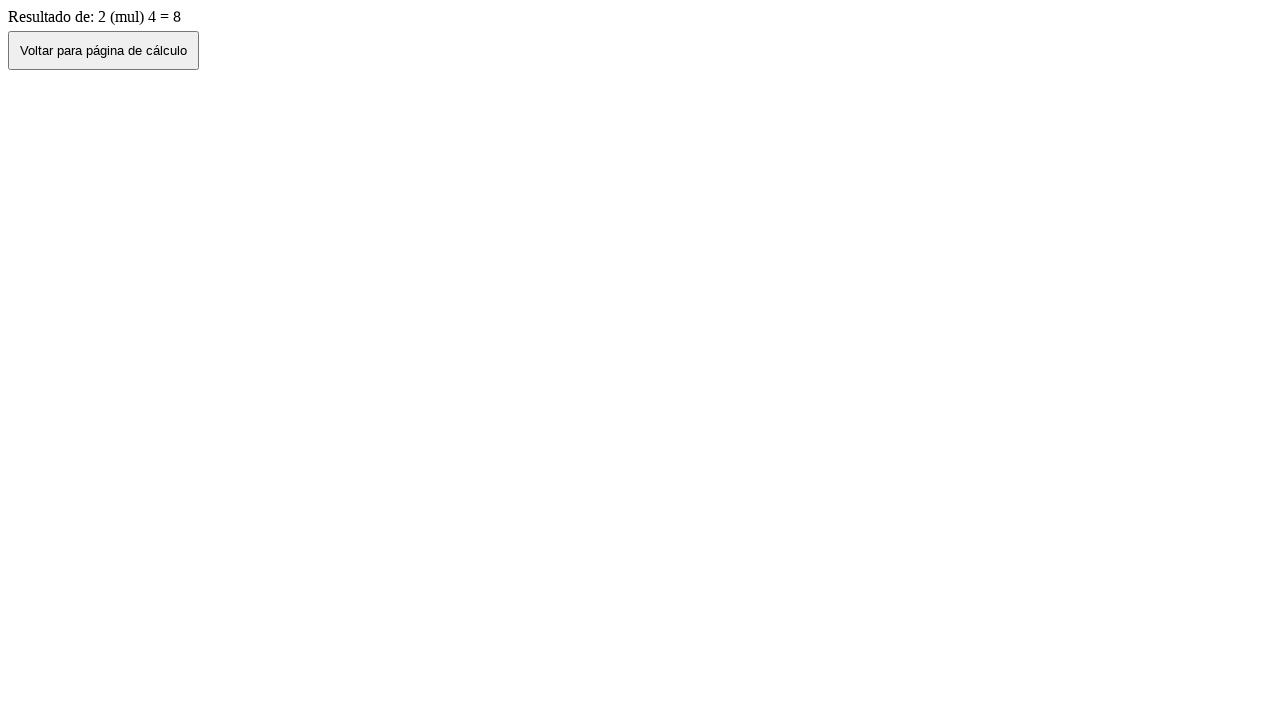

Navigated back from multiplication result
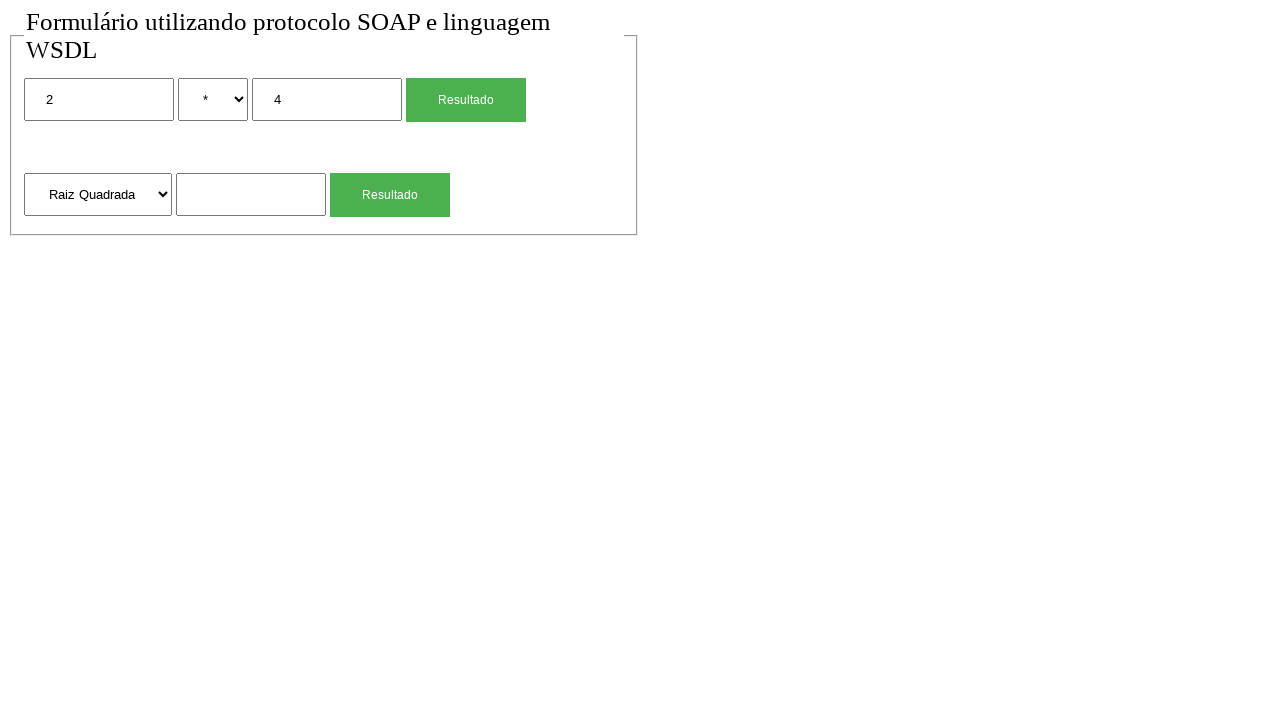

Reloaded page for square root test
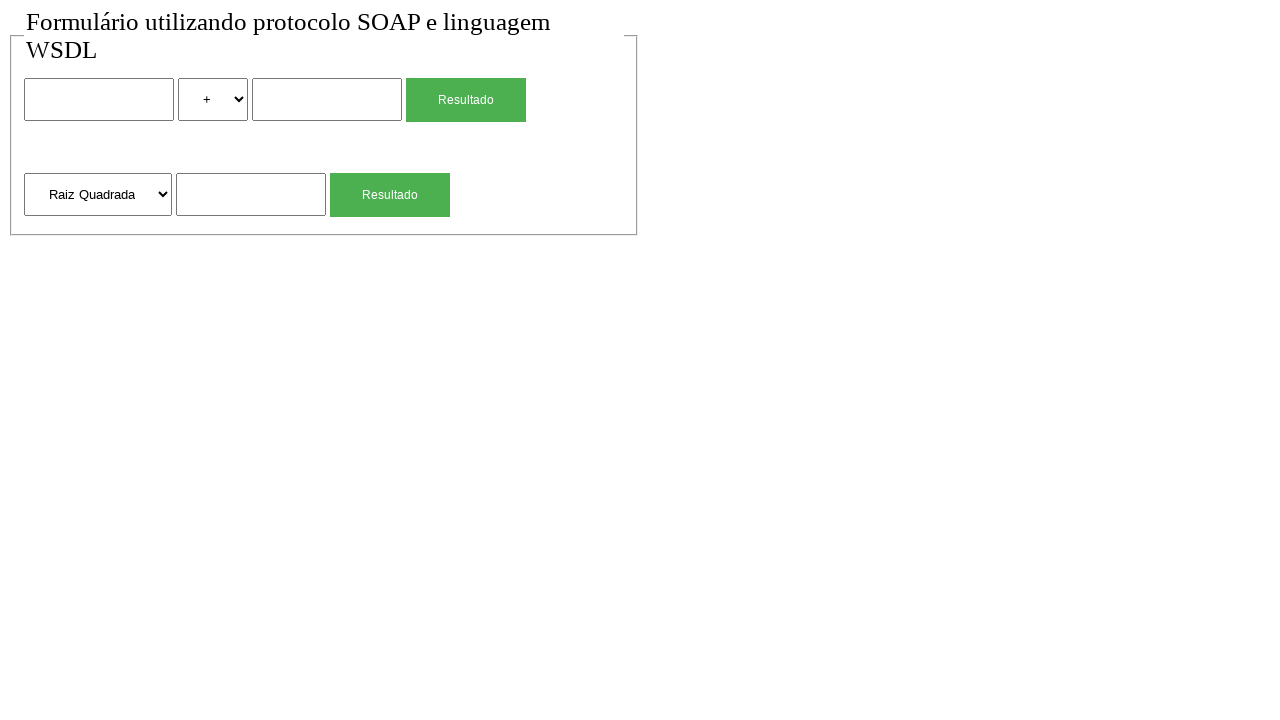

Entered operand '4' for square root calculation on [name="num1"] >> nth=1
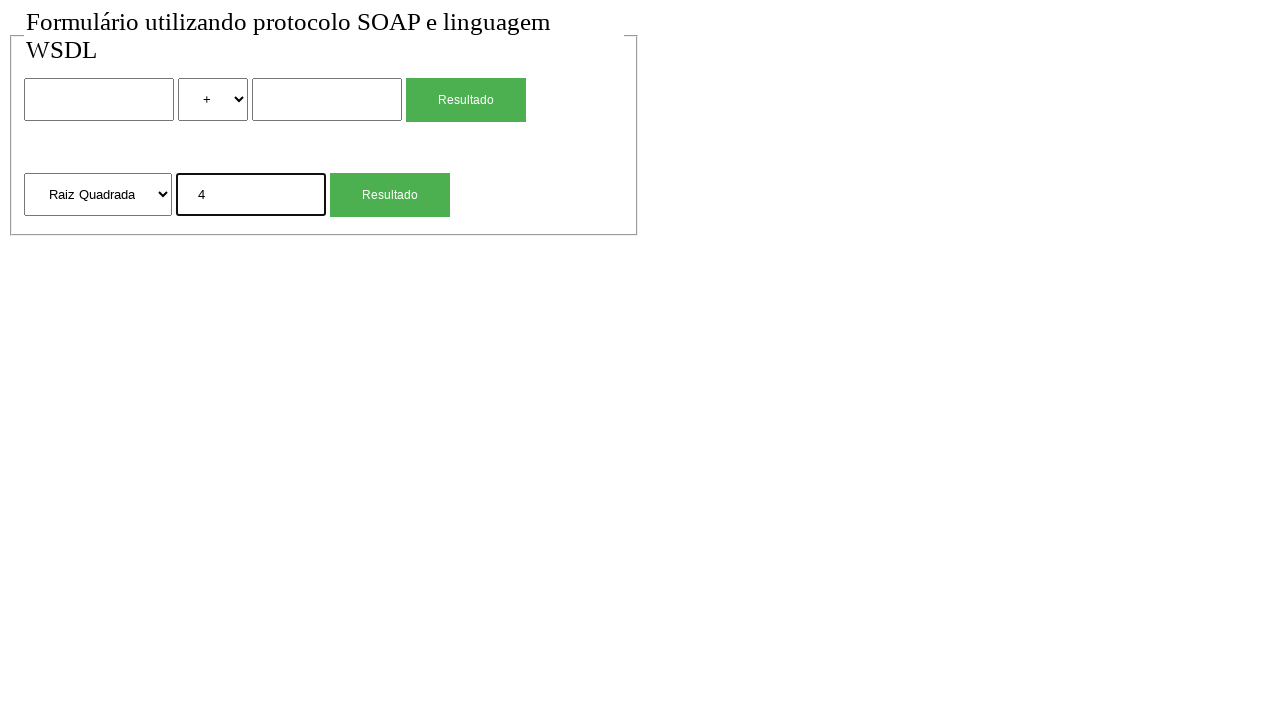

Clicked Resultado button to calculate square root of 4 at (390, 195) on text="Resultado" >> nth=-1
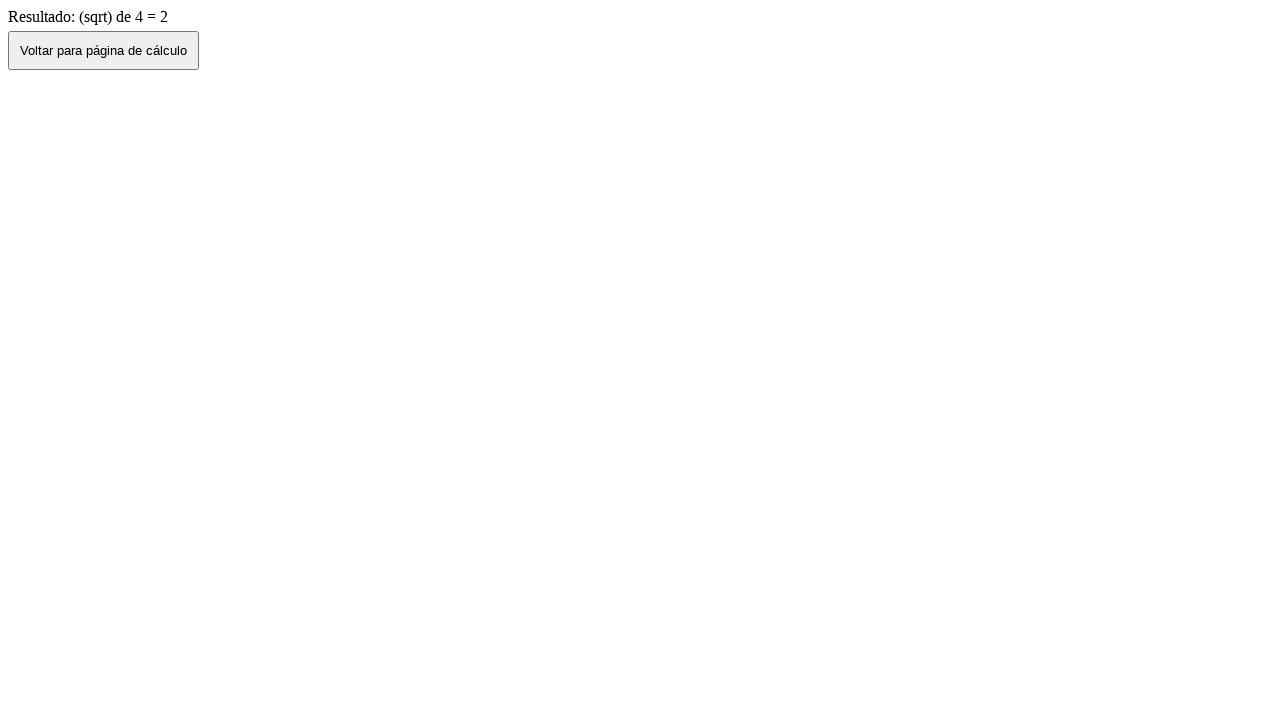

Navigated back from square root result
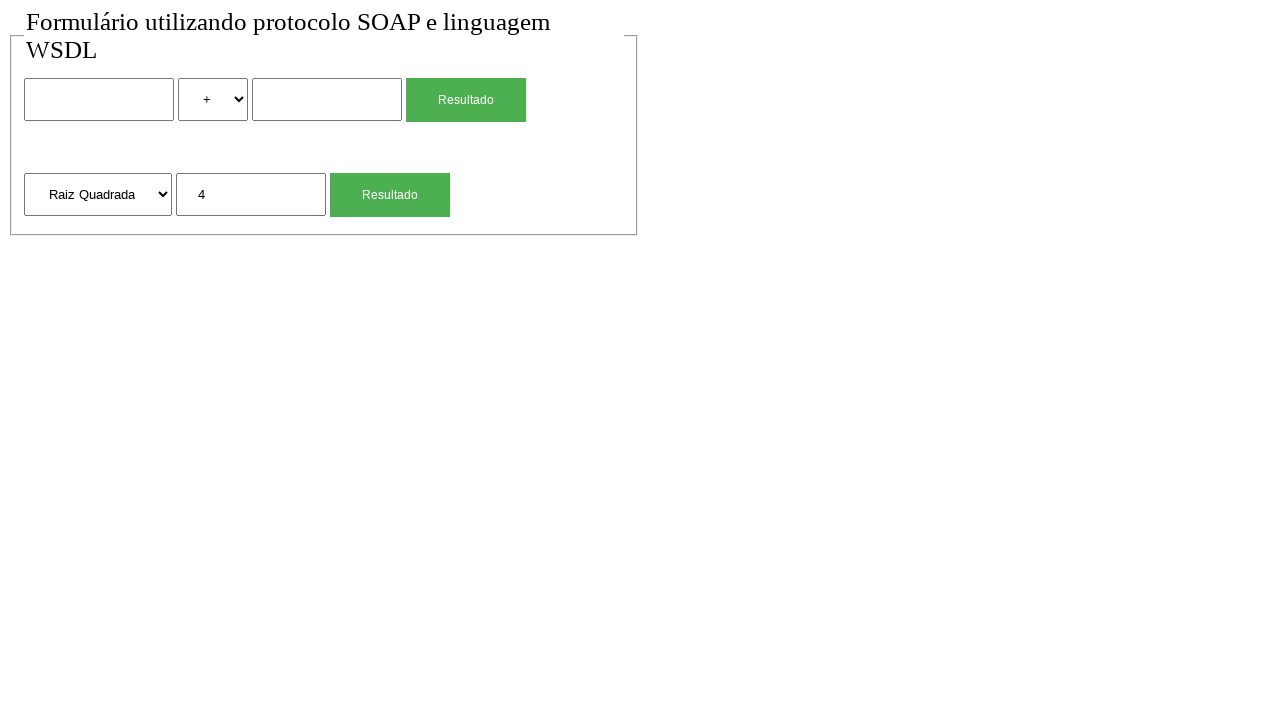

Reloaded page for cosine test
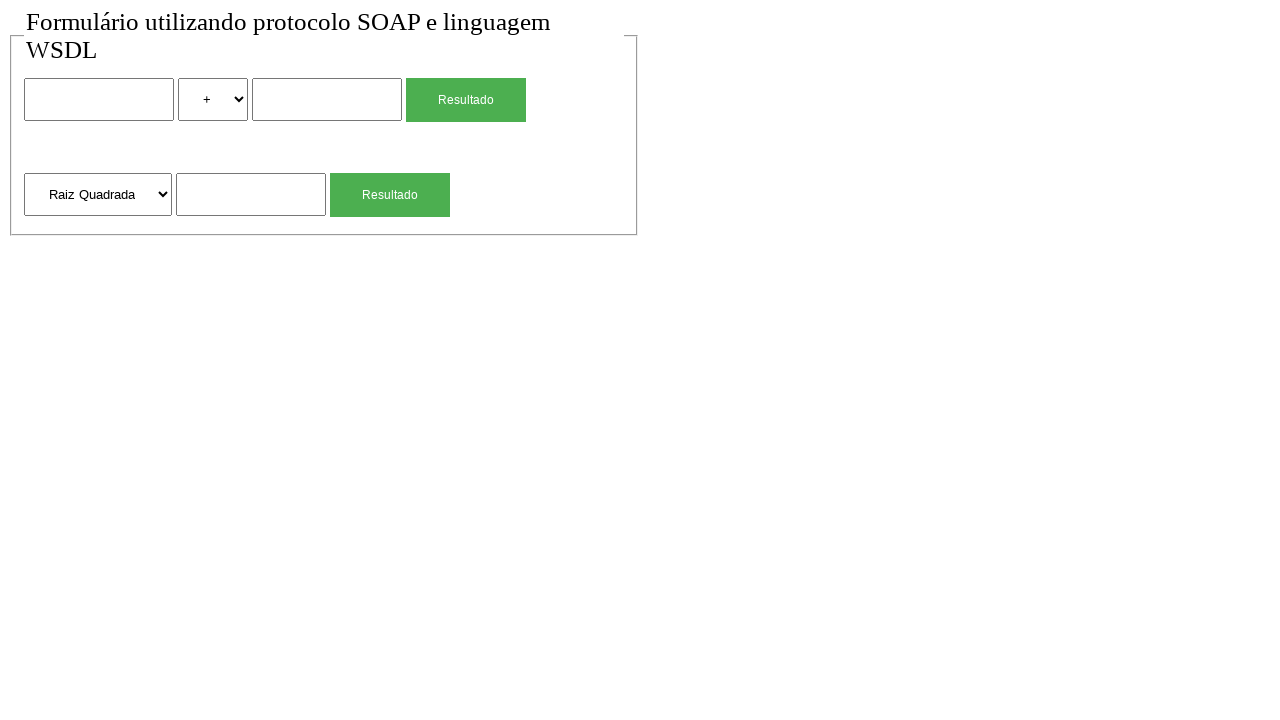

Selected cosine function from operator dropdown on select:has-text("Raiz")
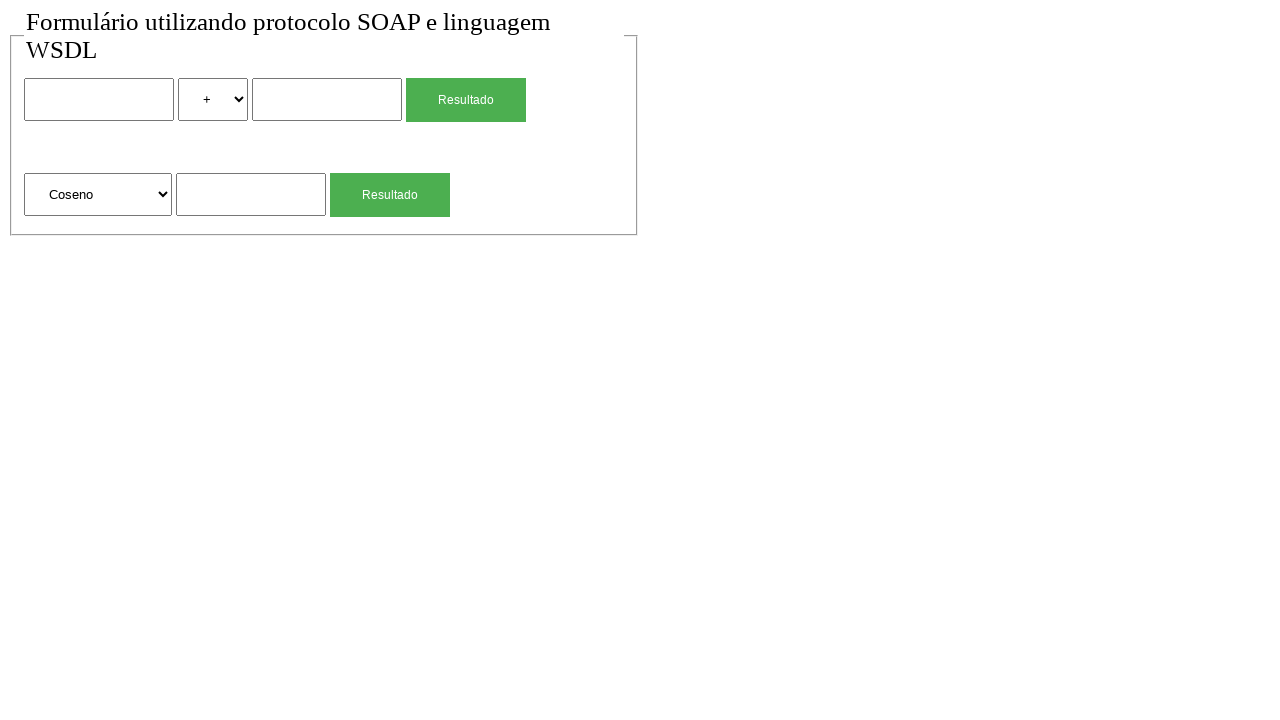

Entered operand '5' for cosine calculation on [name="num1"] >> nth=1
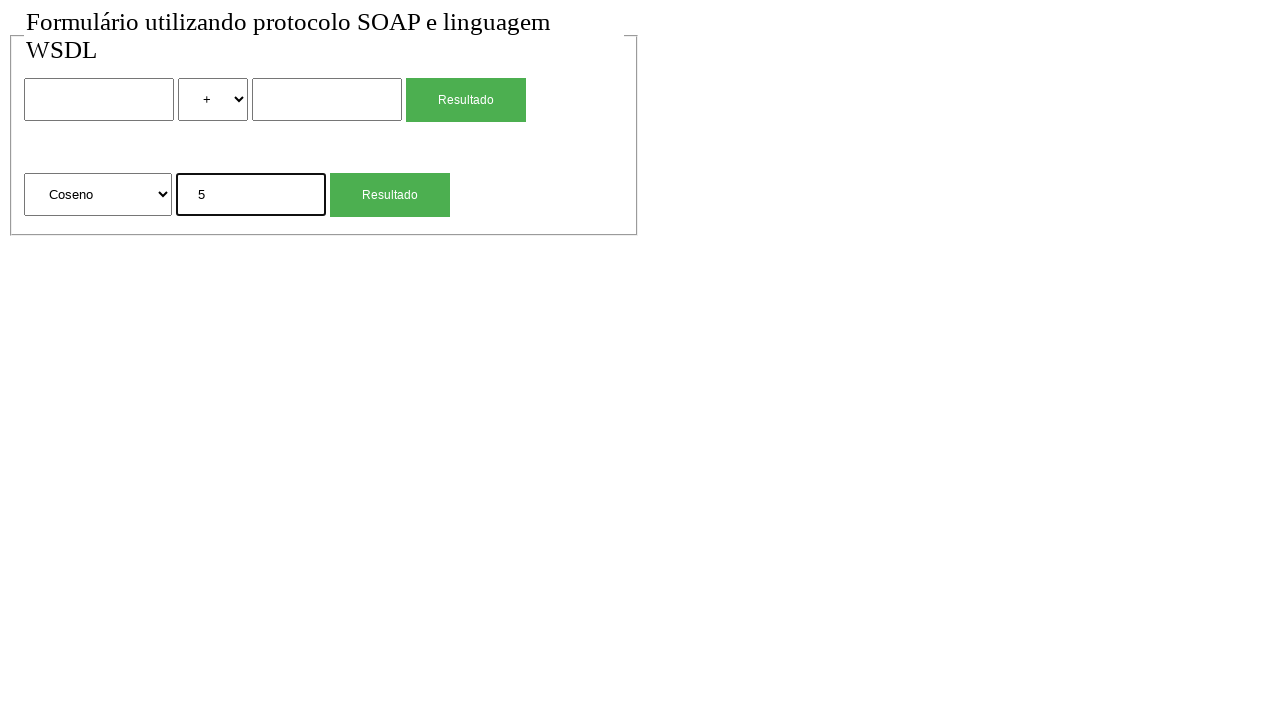

Clicked Resultado button to calculate cosine of 5 at (390, 195) on text="Resultado" >> nth=-1
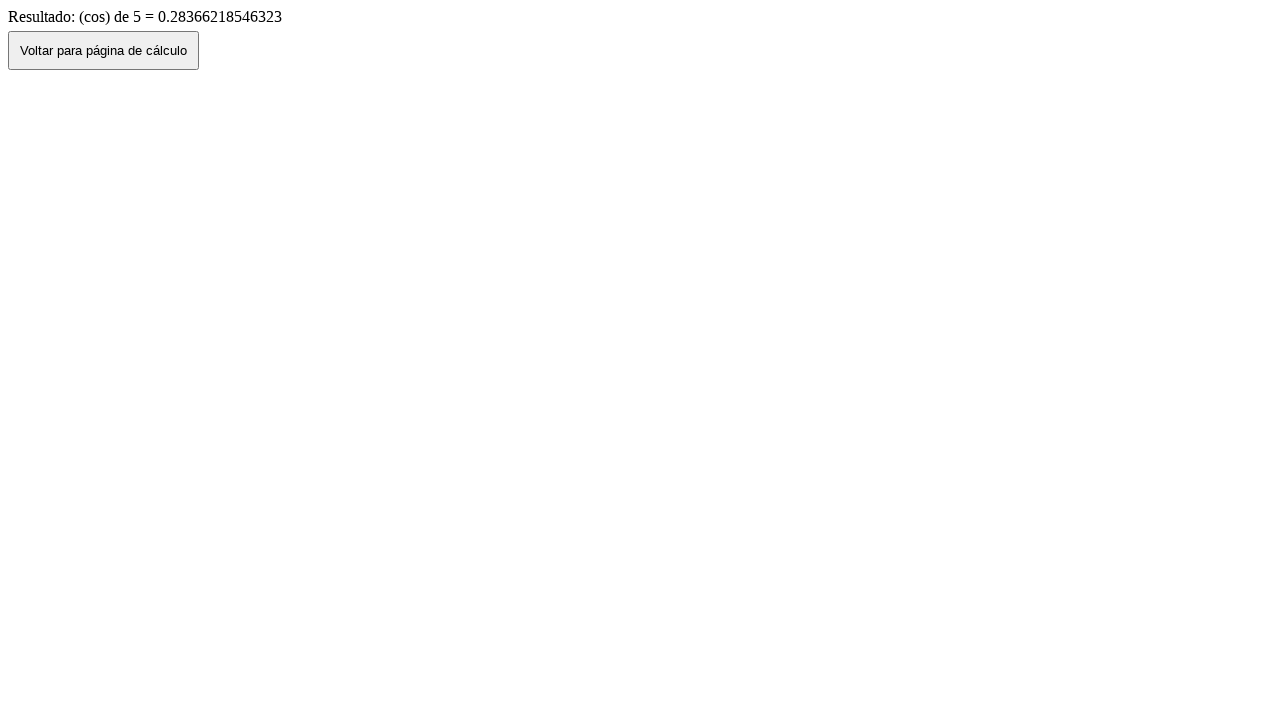

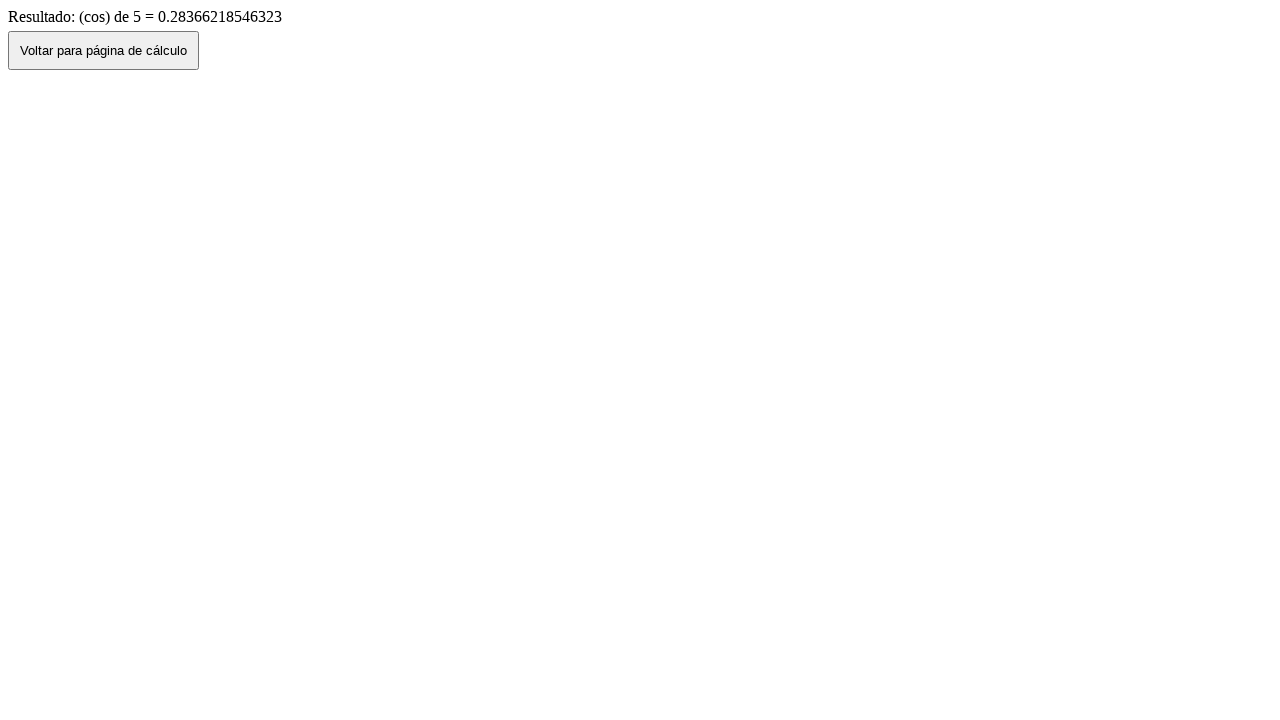